Tests dropdown interaction by clicking a dropdown button and then clicking a link to Flipkart

Starting URL: https://omayo.blogspot.com/

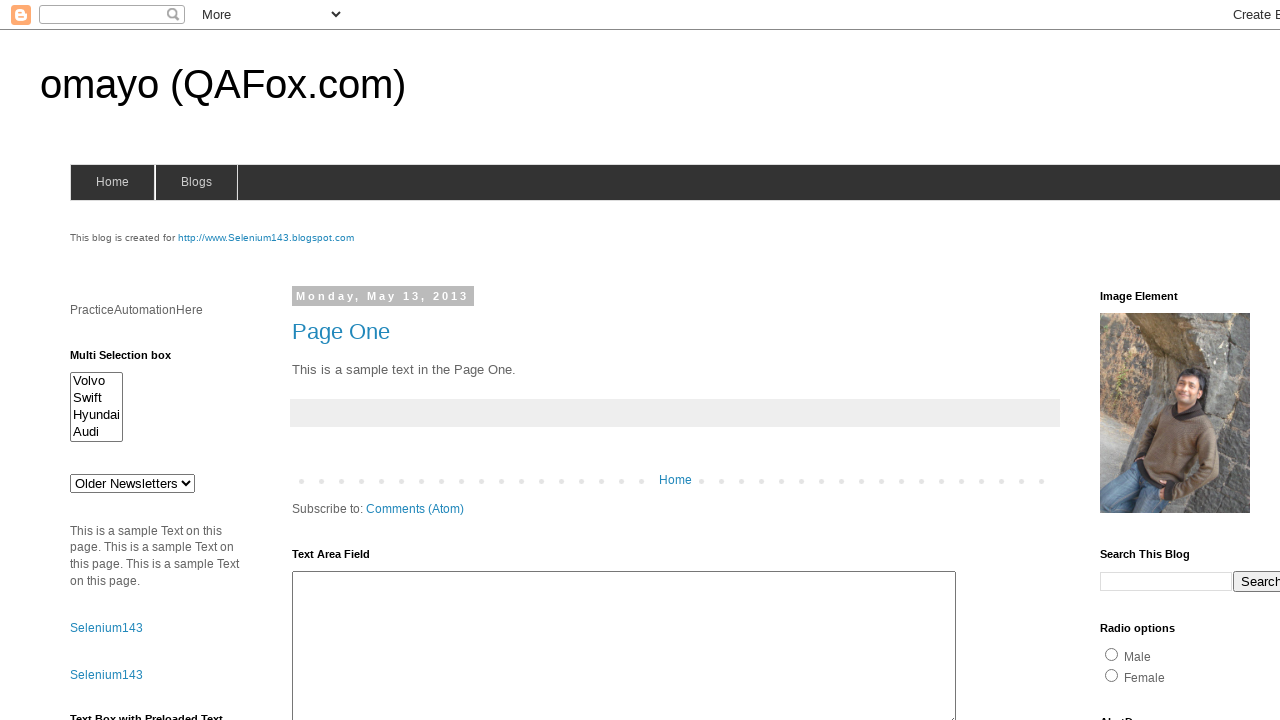

Clicked dropdown button at (1227, 360) on .dropbtn
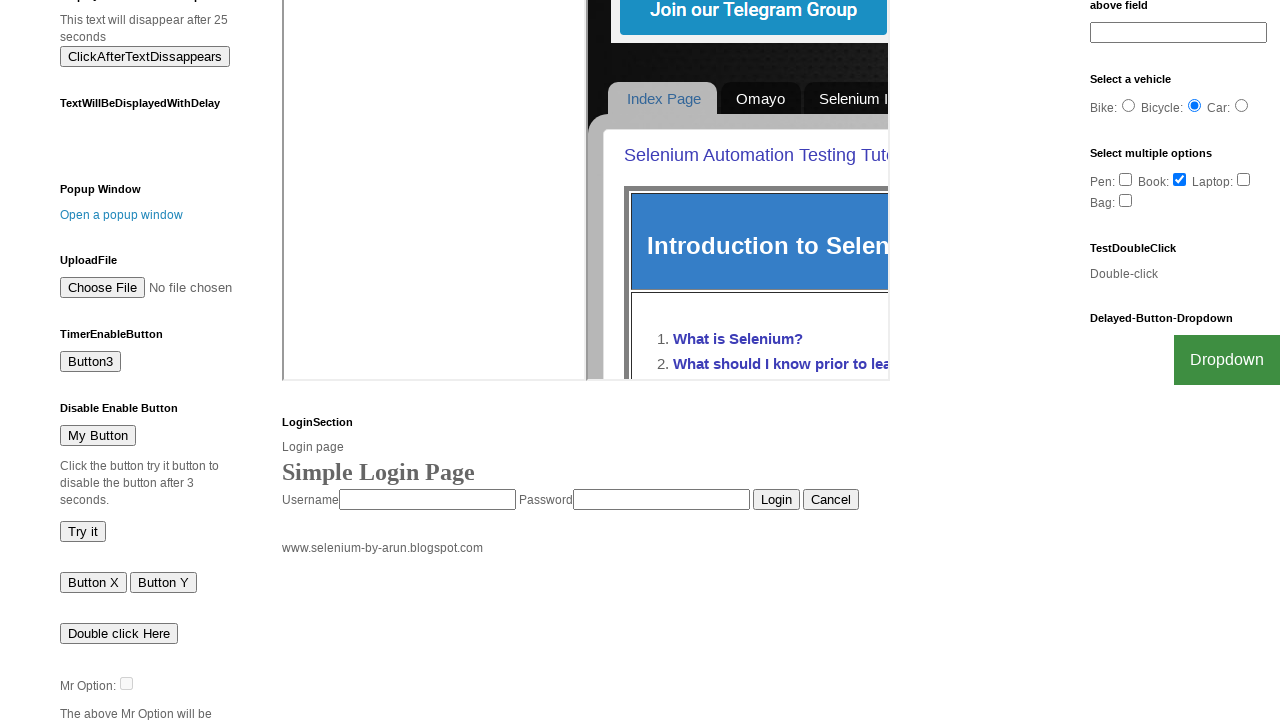

Clicked Flipkart link from dropdown at (1200, 700) on text=Flipkart
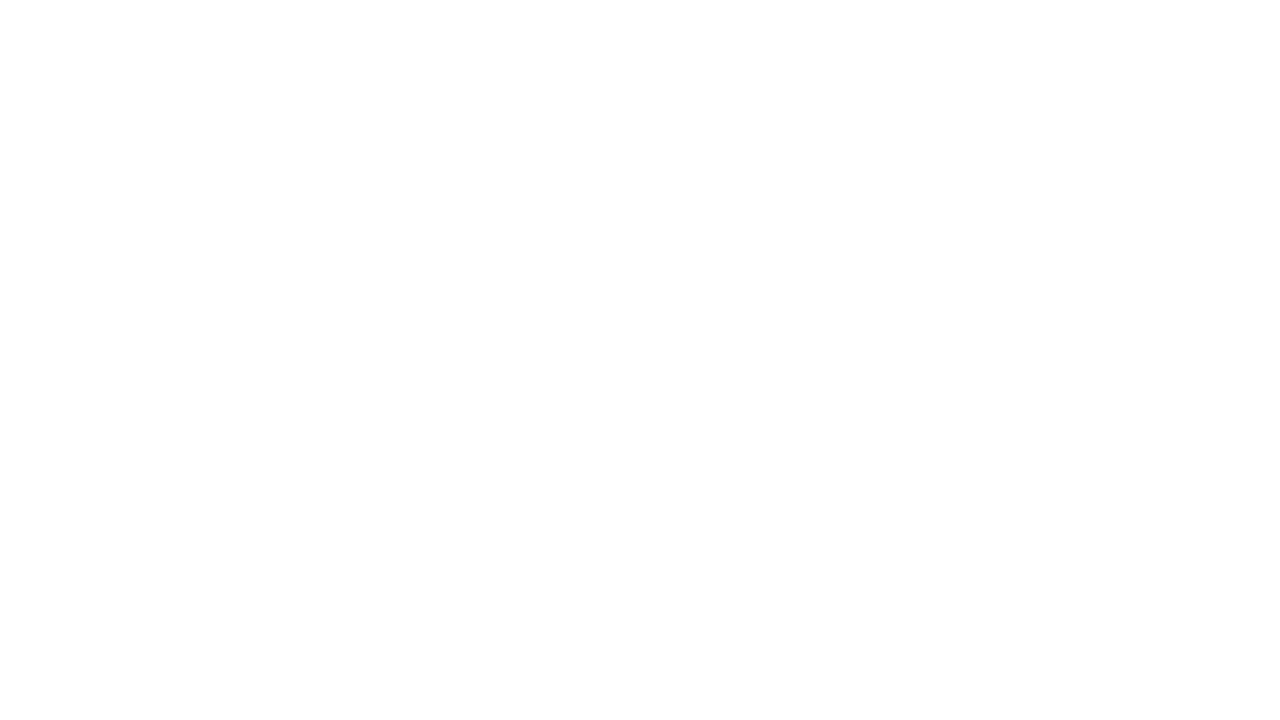

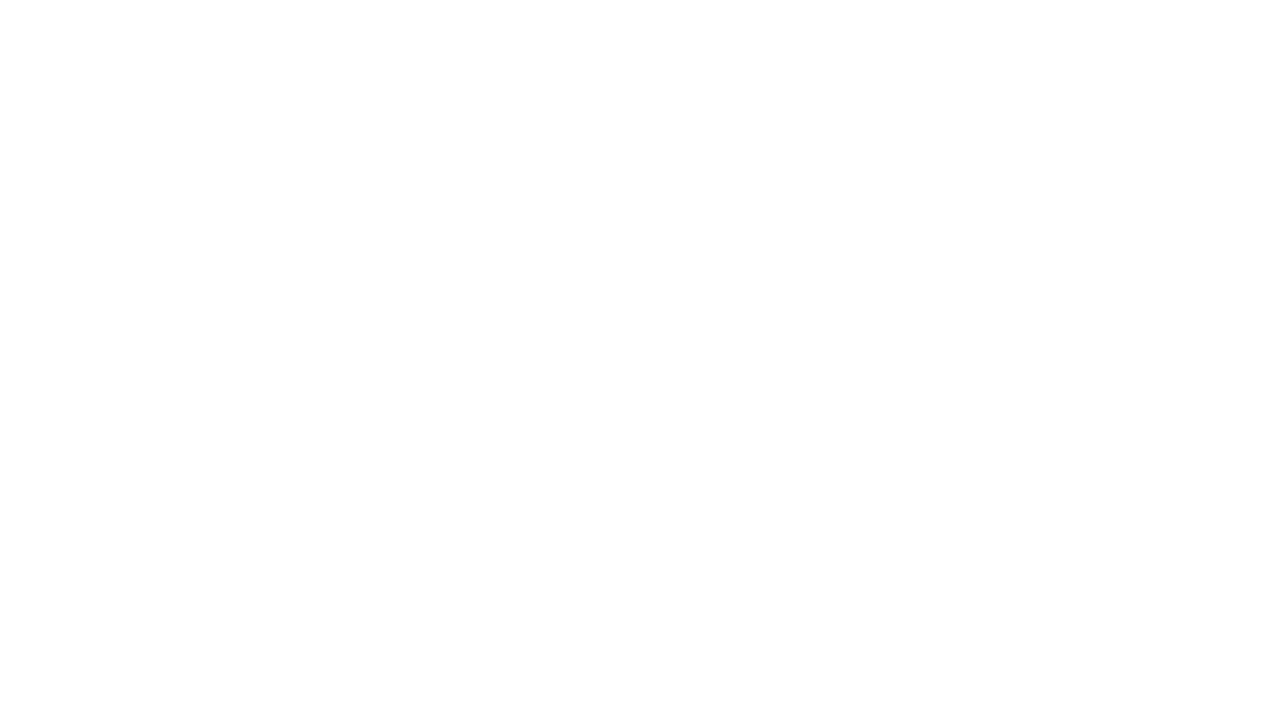